Tests file upload functionality by selecting a file and verifying the upload confirmation message appears

Starting URL: https://demoqa.com/upload-download

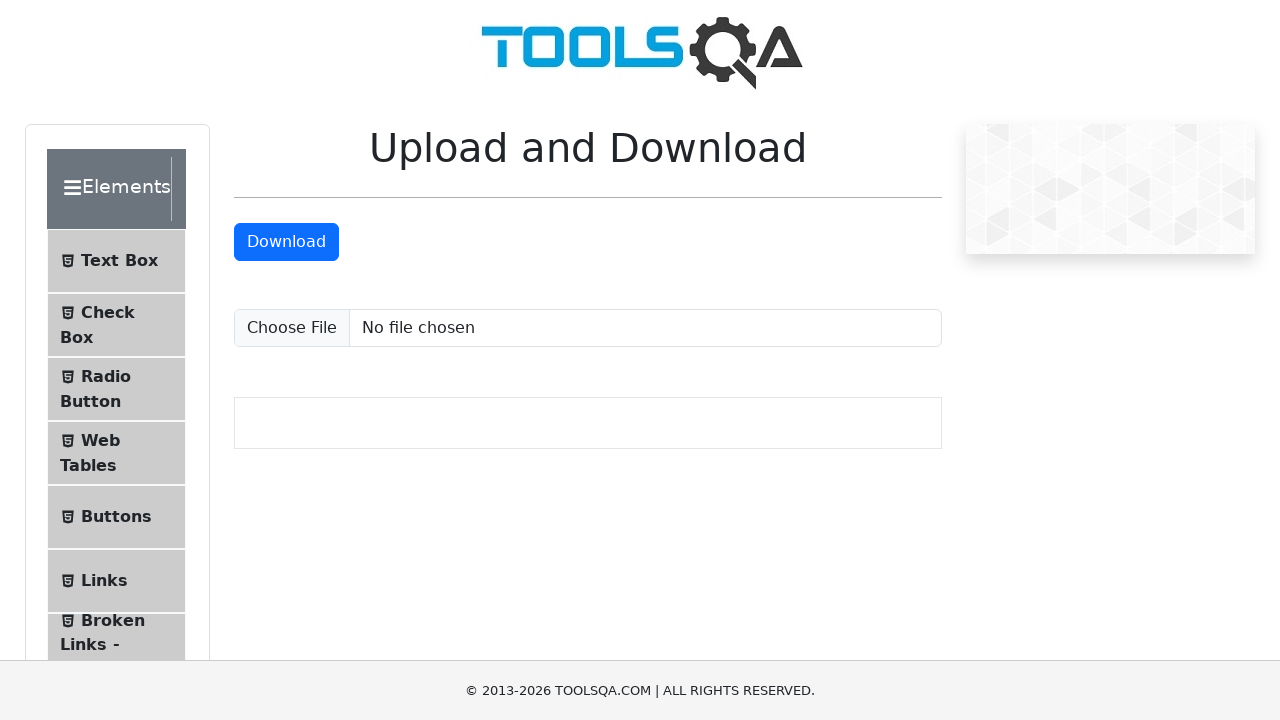

Created temporary test file for upload
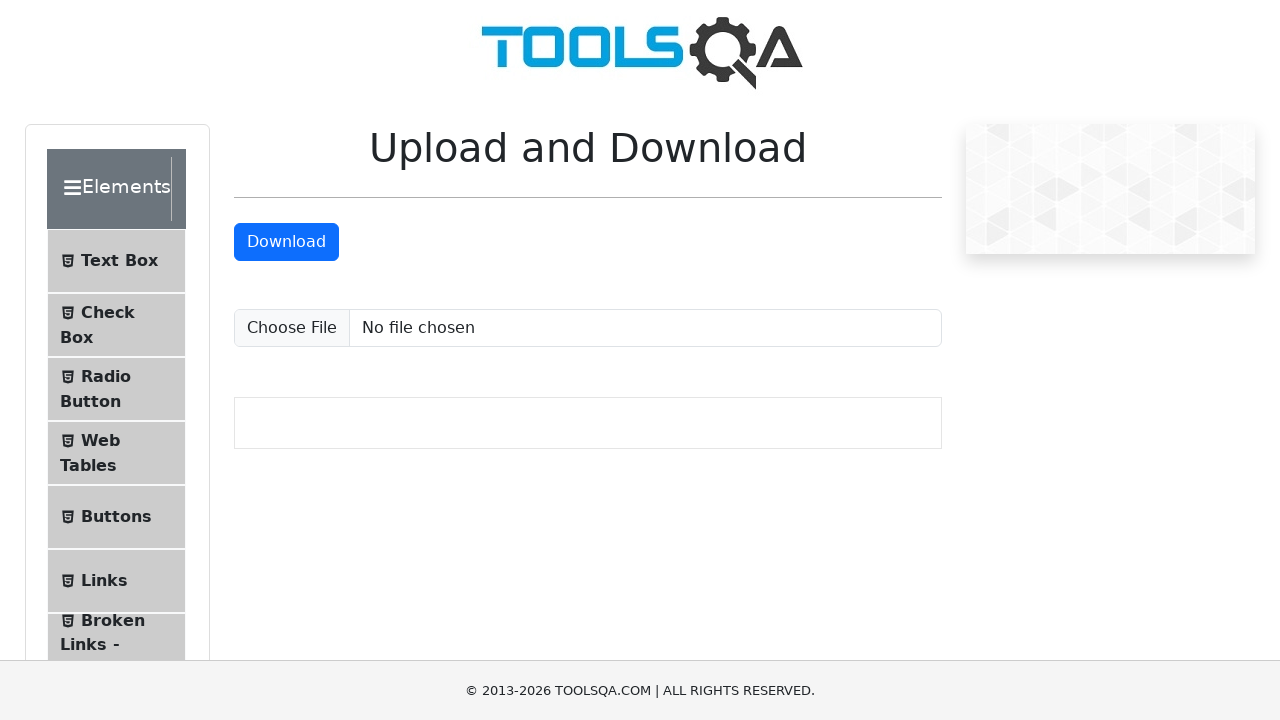

Selected and uploaded test file via file input
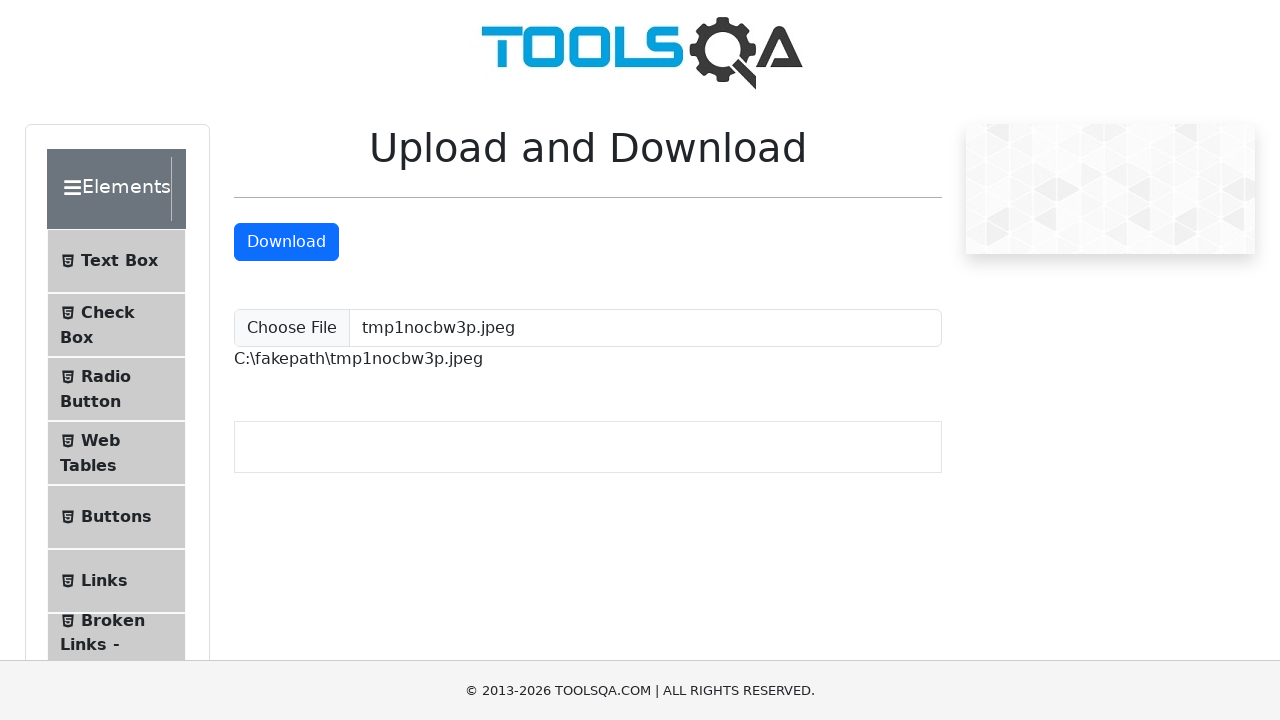

Upload confirmation message appeared
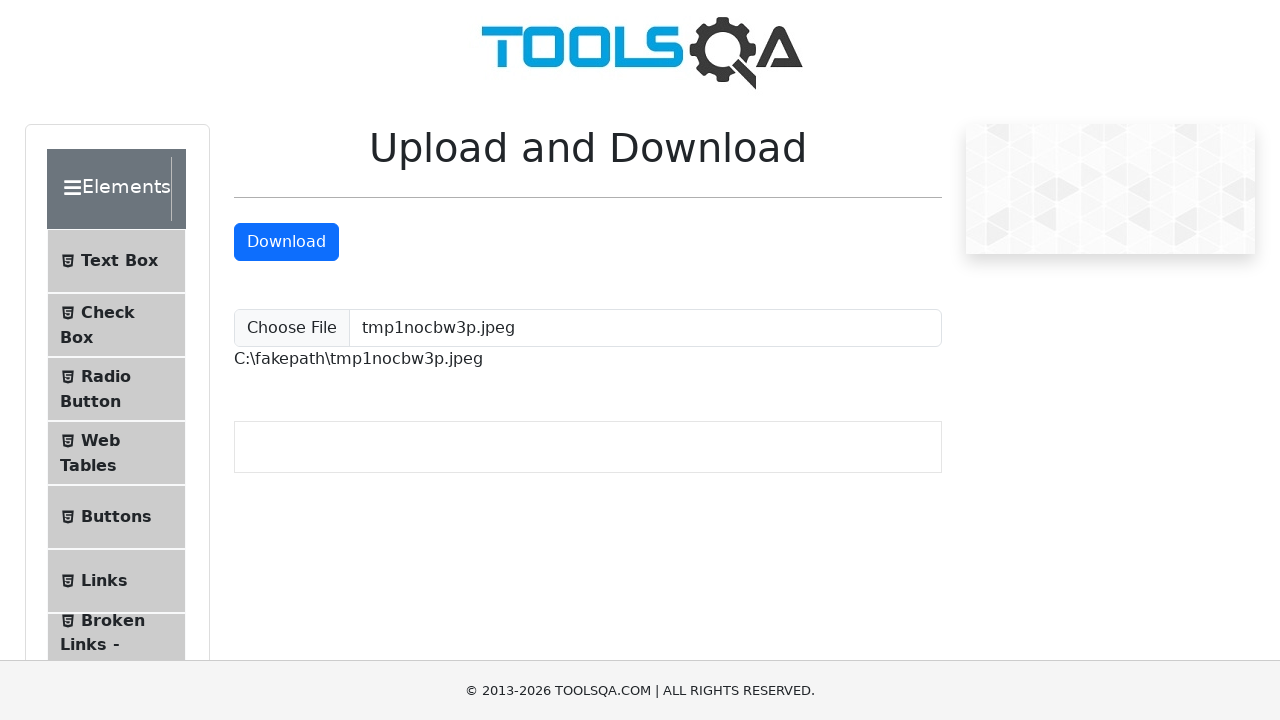

Cleaned up temporary test file
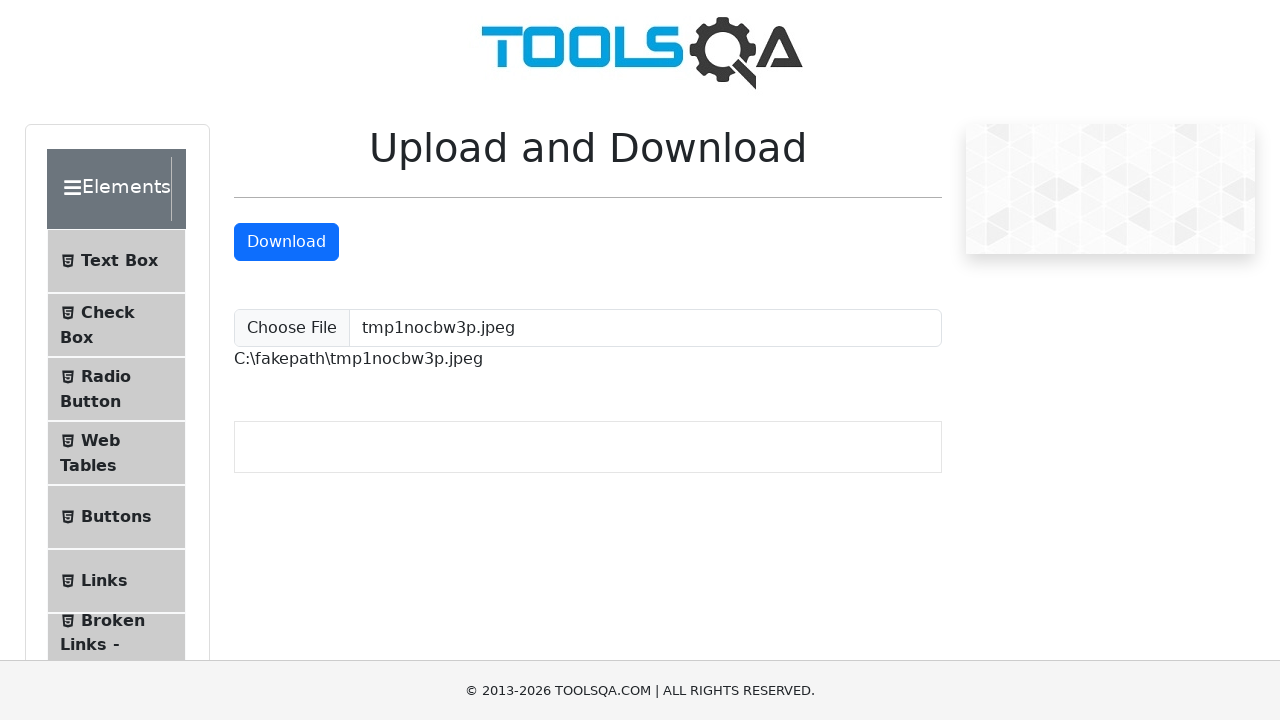

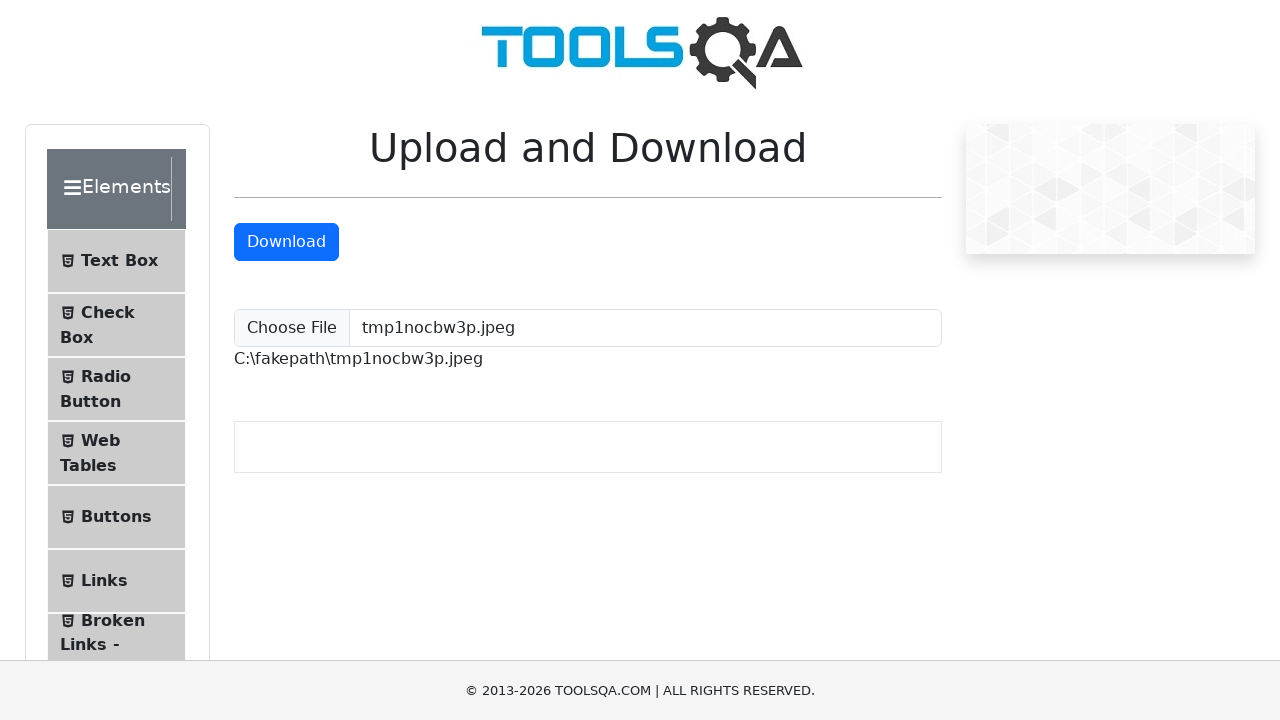